Tests dropdown selection functionality by iterating through all dropdown options and selecting each one by value

Starting URL: https://the-internet.herokuapp.com/dropdown

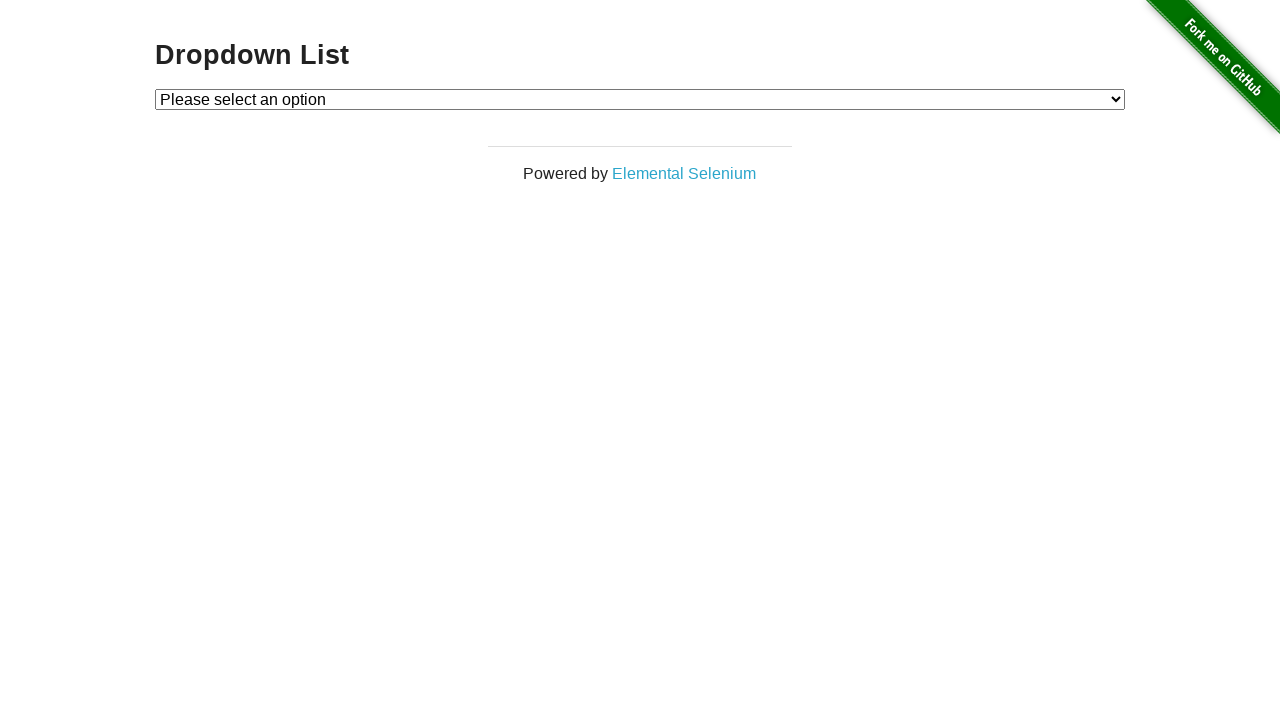

Located dropdown element on the page
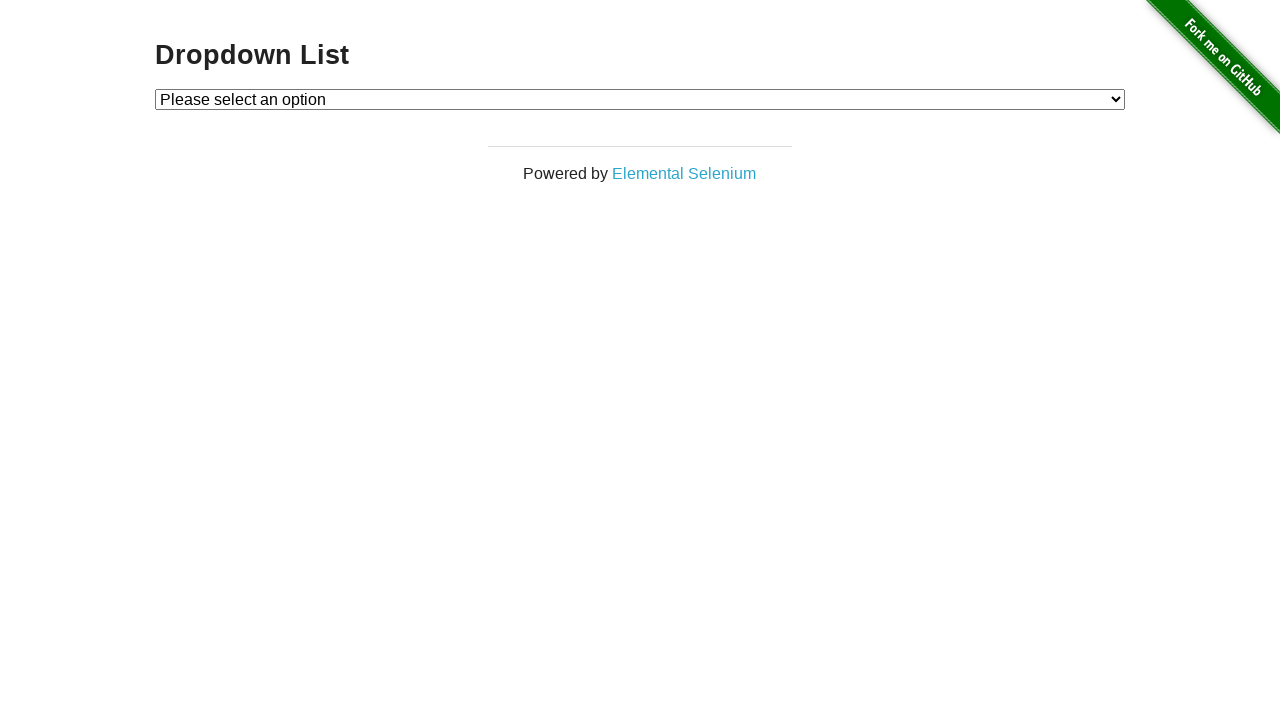

Retrieved all option values from dropdown
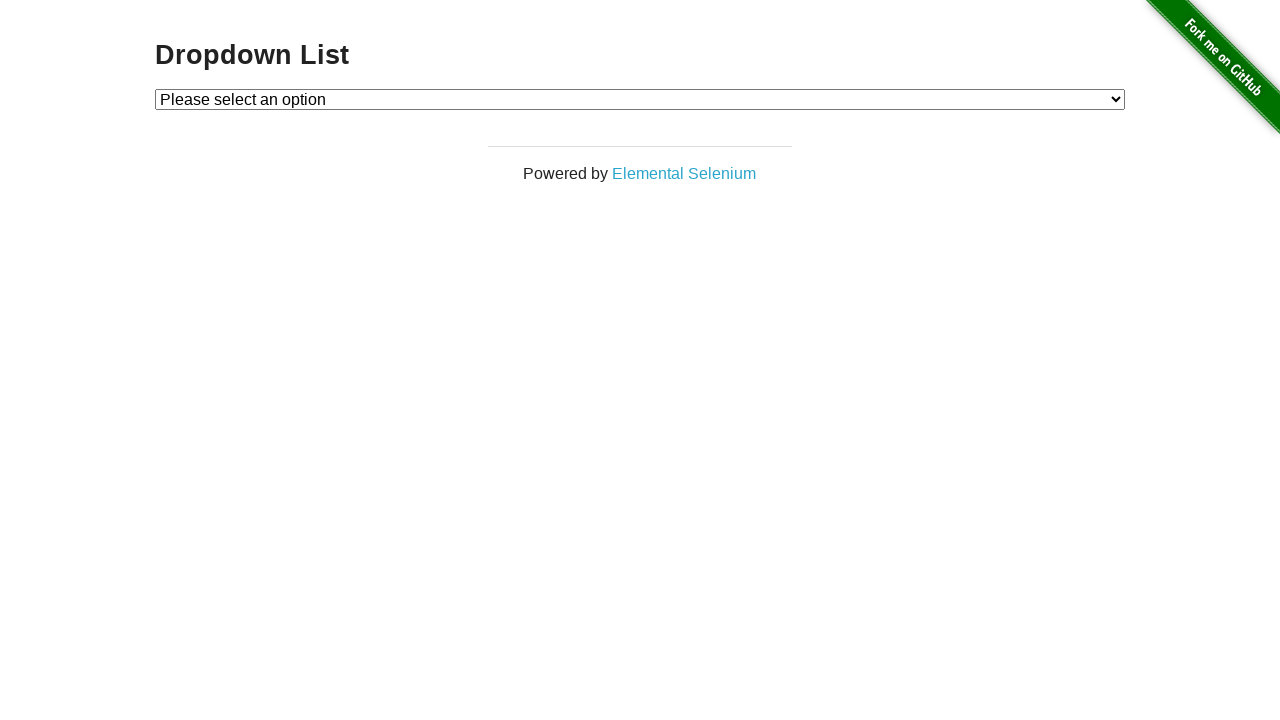

Selected dropdown option with value '1' on select#dropdown
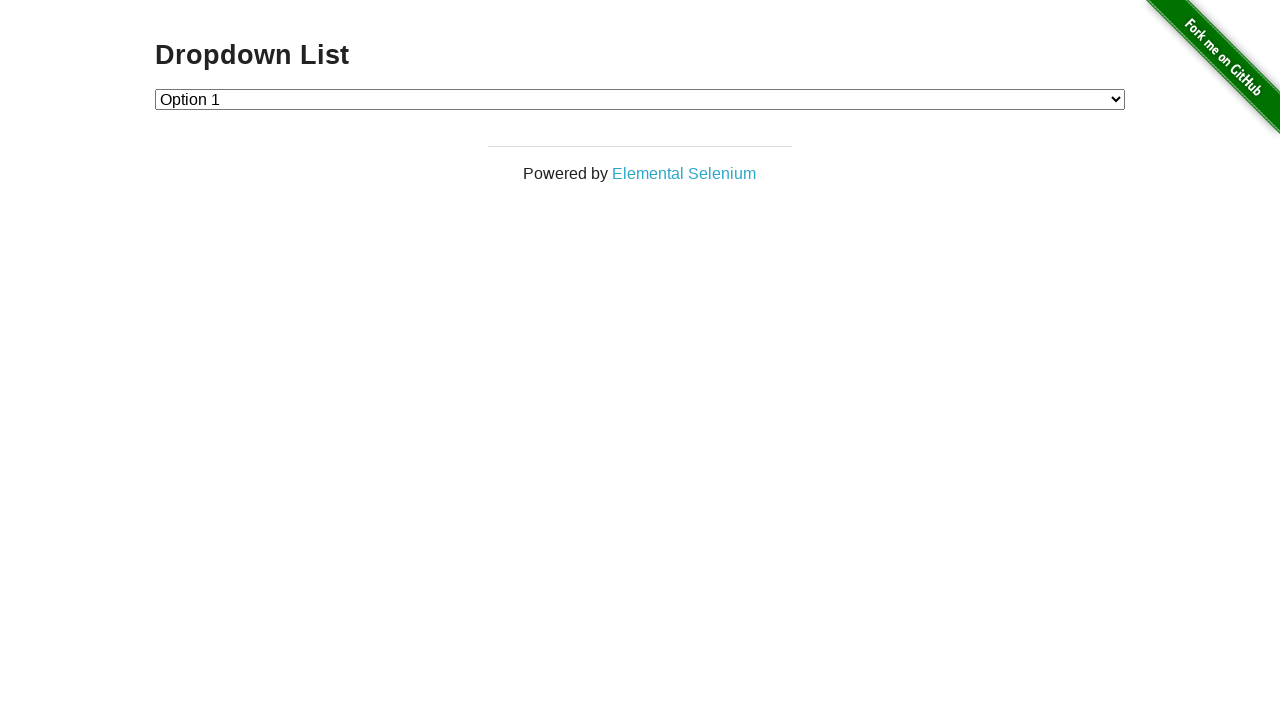

Waited 1 second between dropdown selections
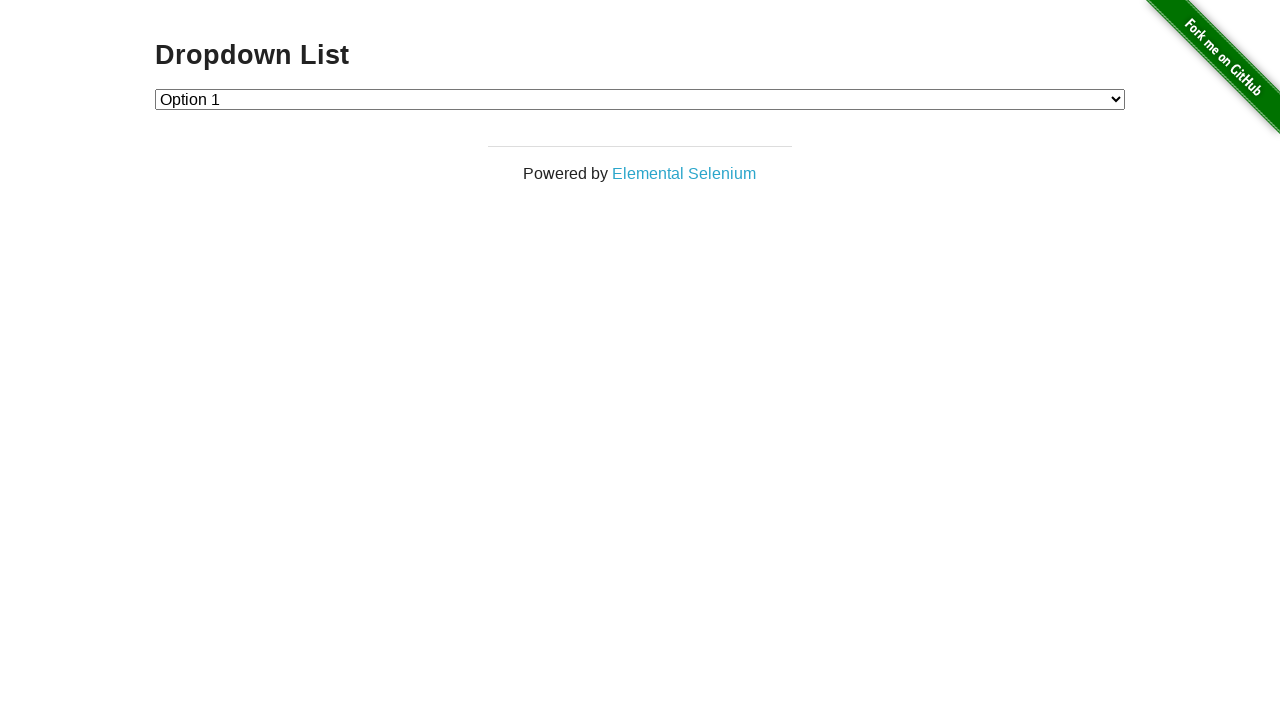

Selected dropdown option with value '2' on select#dropdown
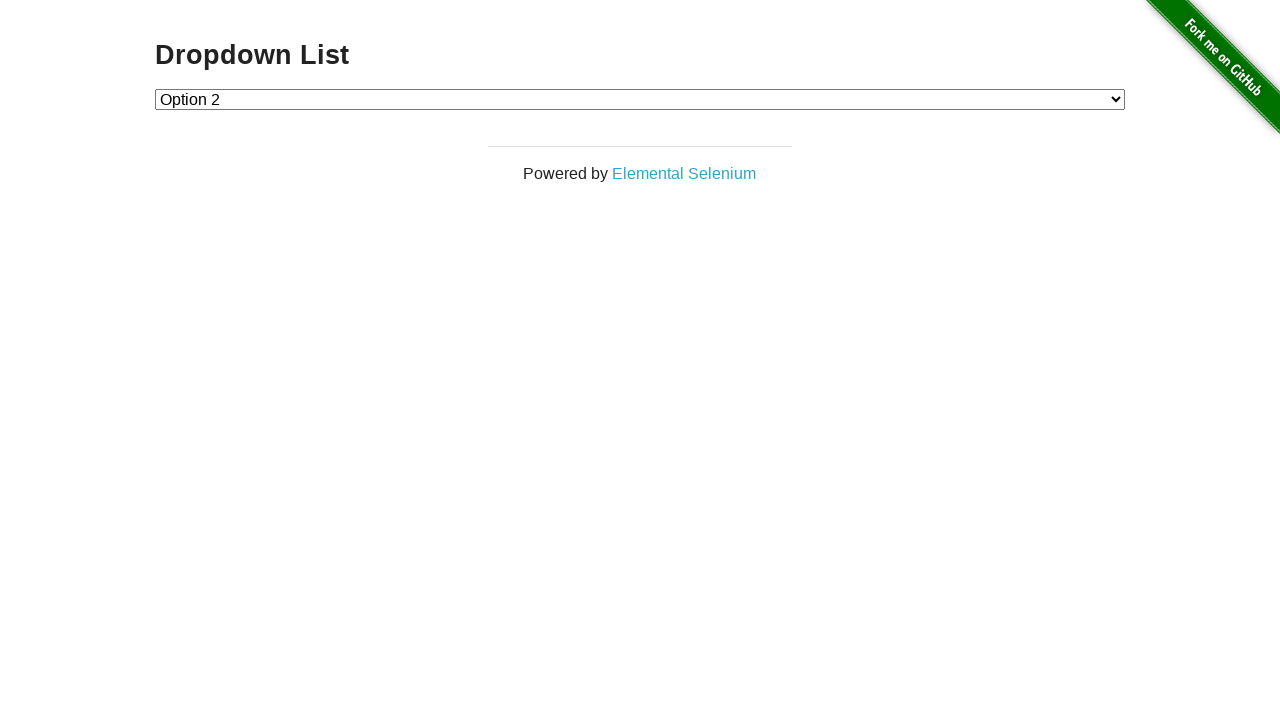

Waited 1 second between dropdown selections
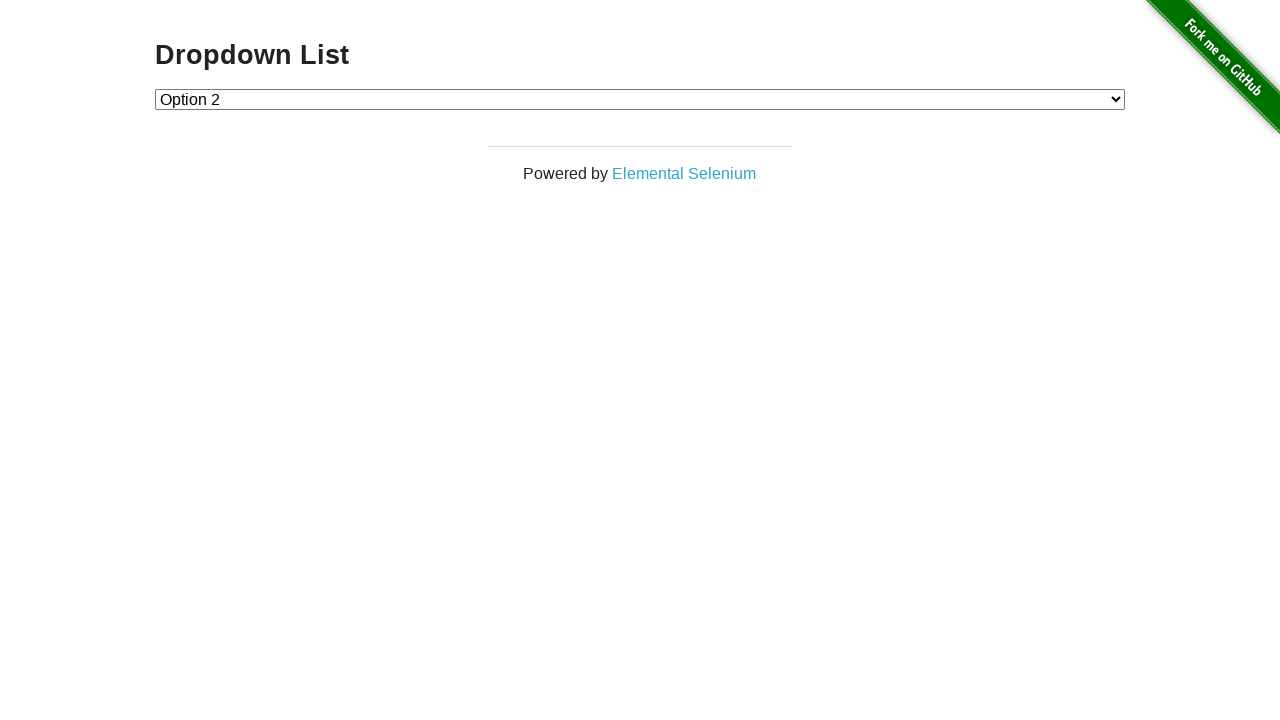

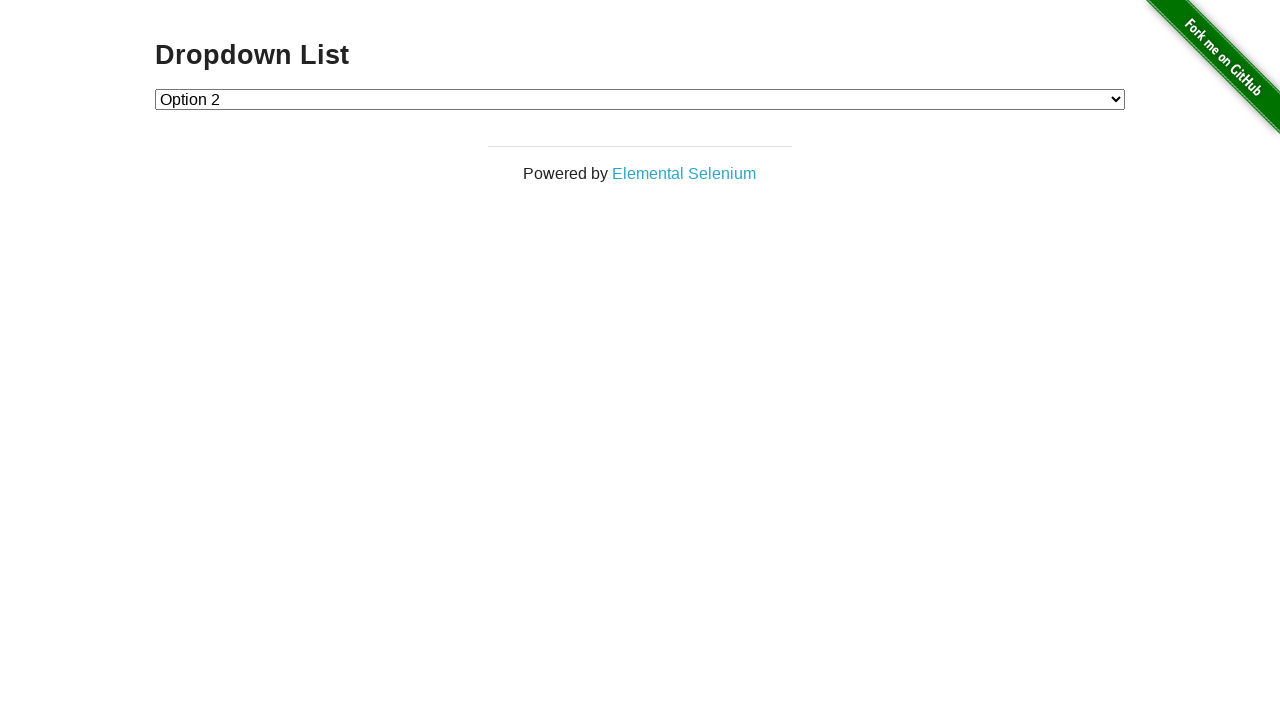